Tests browser window management by maximizing, setting fullscreen mode, and adjusting window position and size on an education website.

Starting URL: https://techproeducation.com

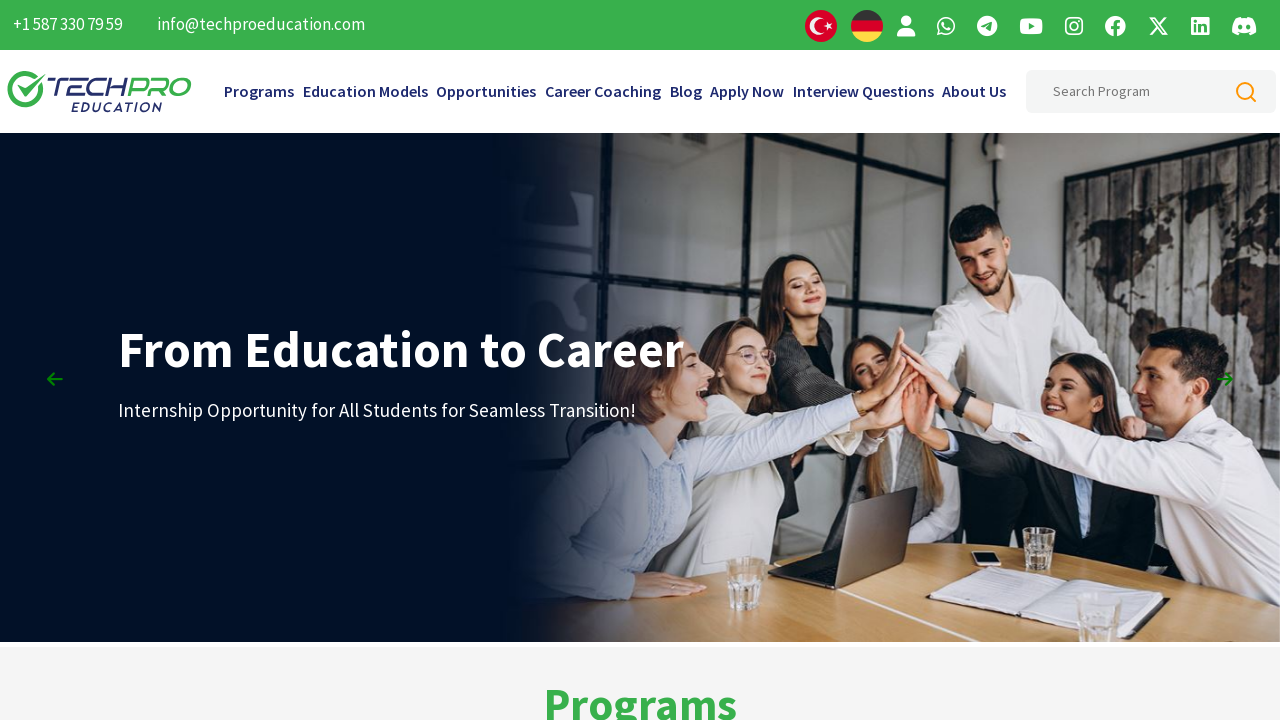

Set viewport to maximum size (1920x1080)
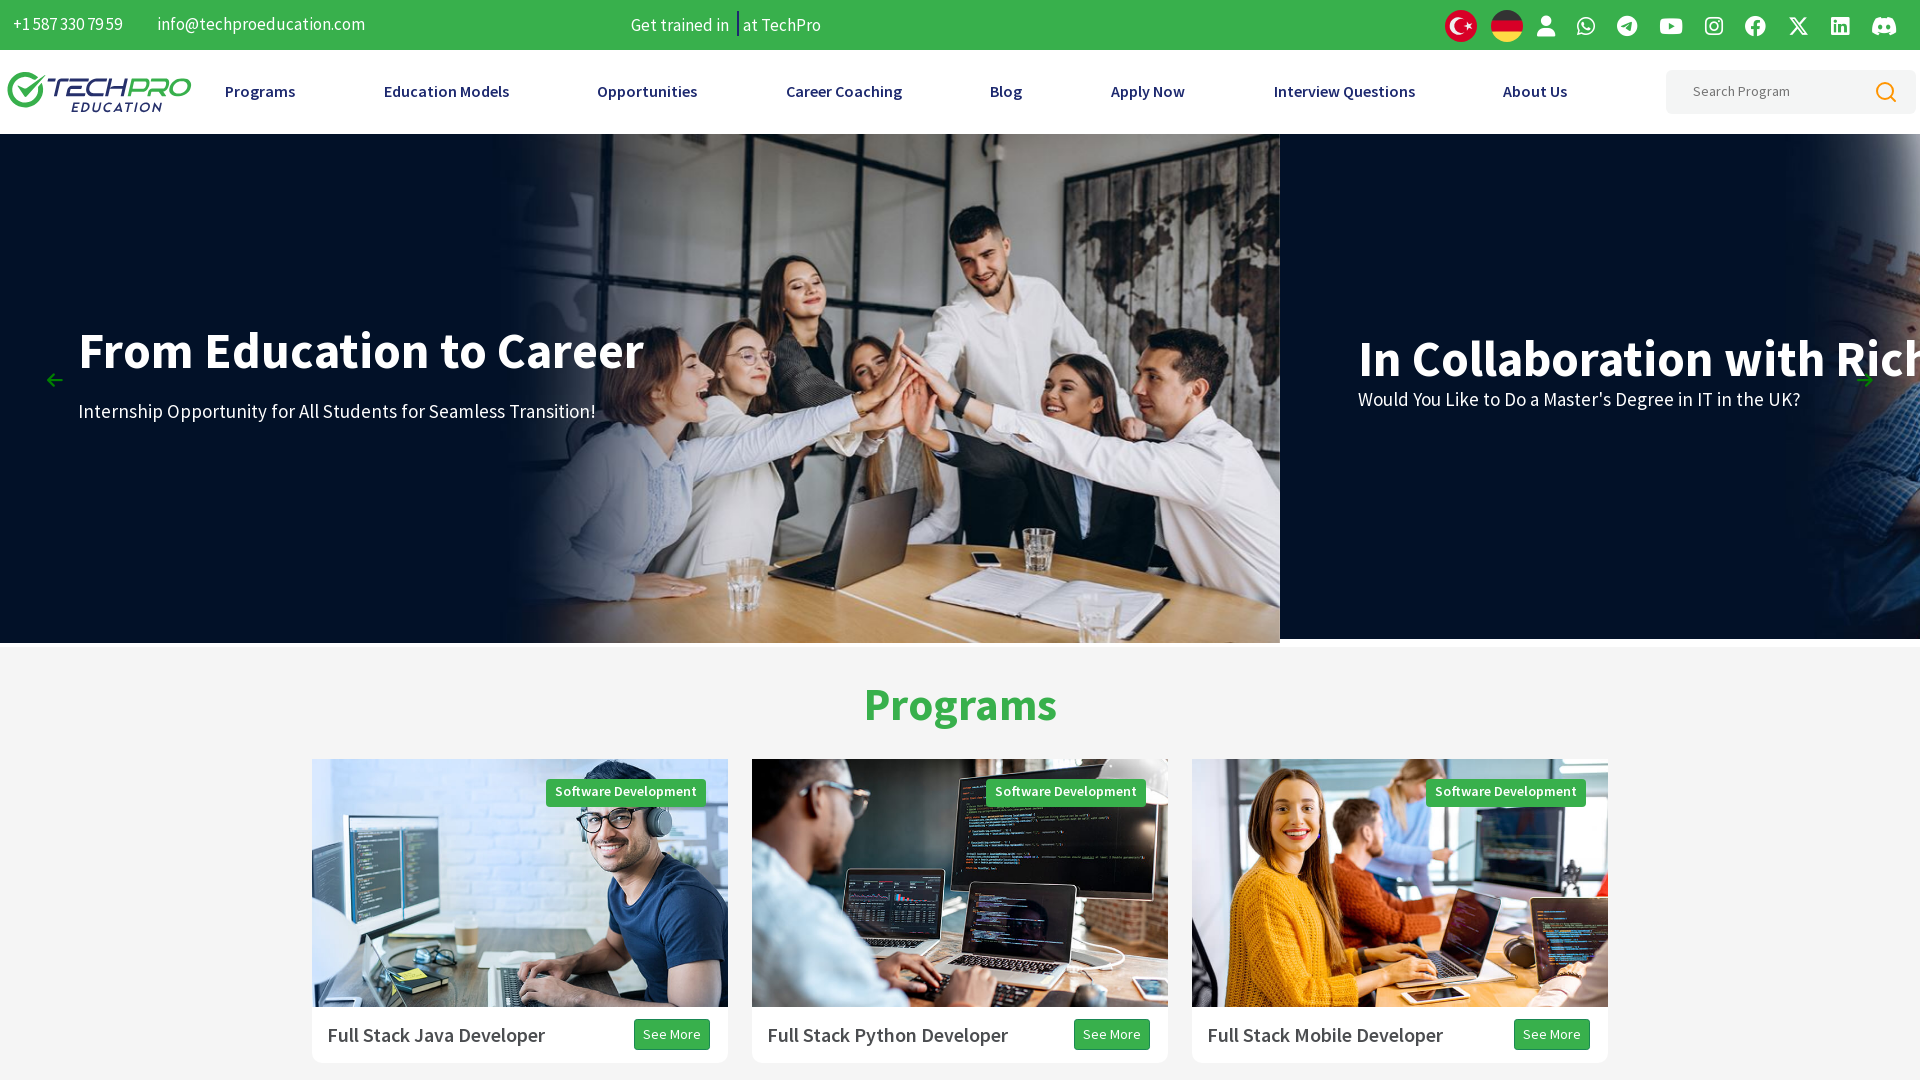

Page DOM content loaded
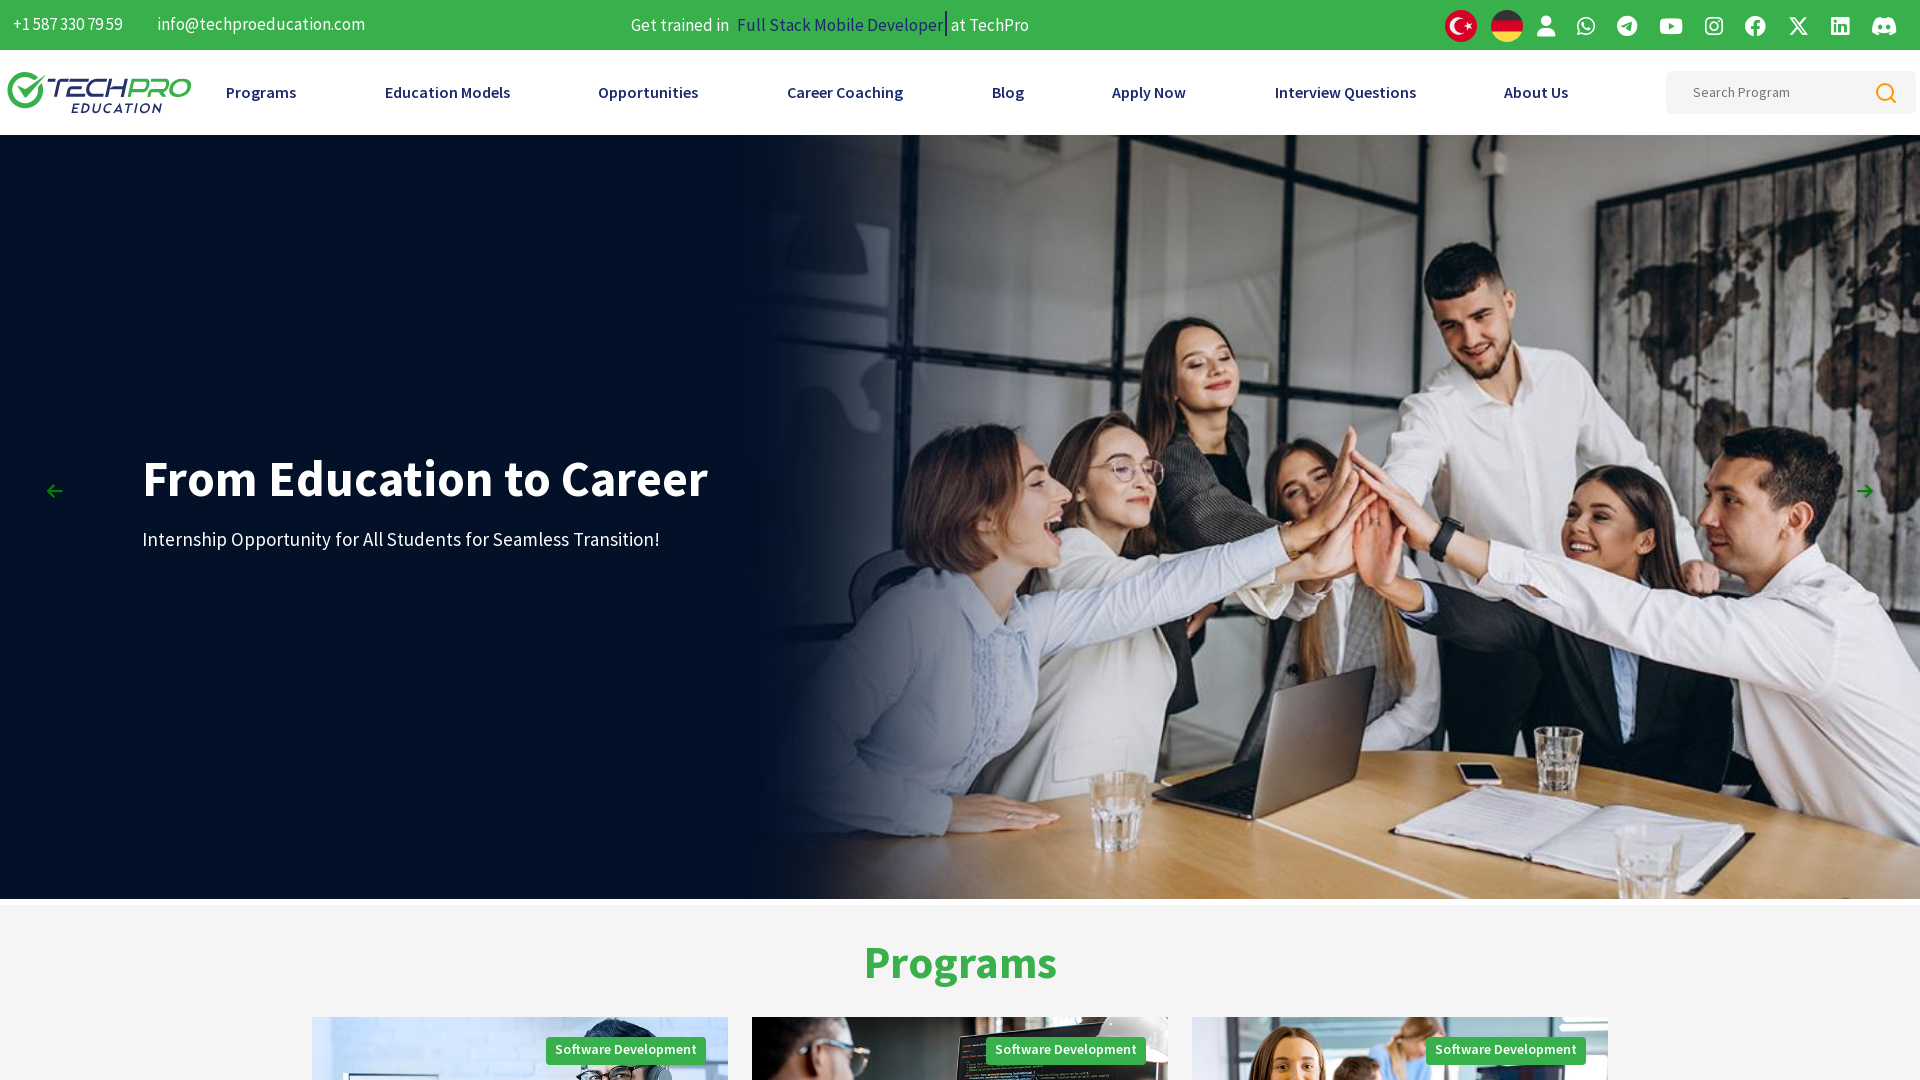

Waited 3 seconds for page stabilization
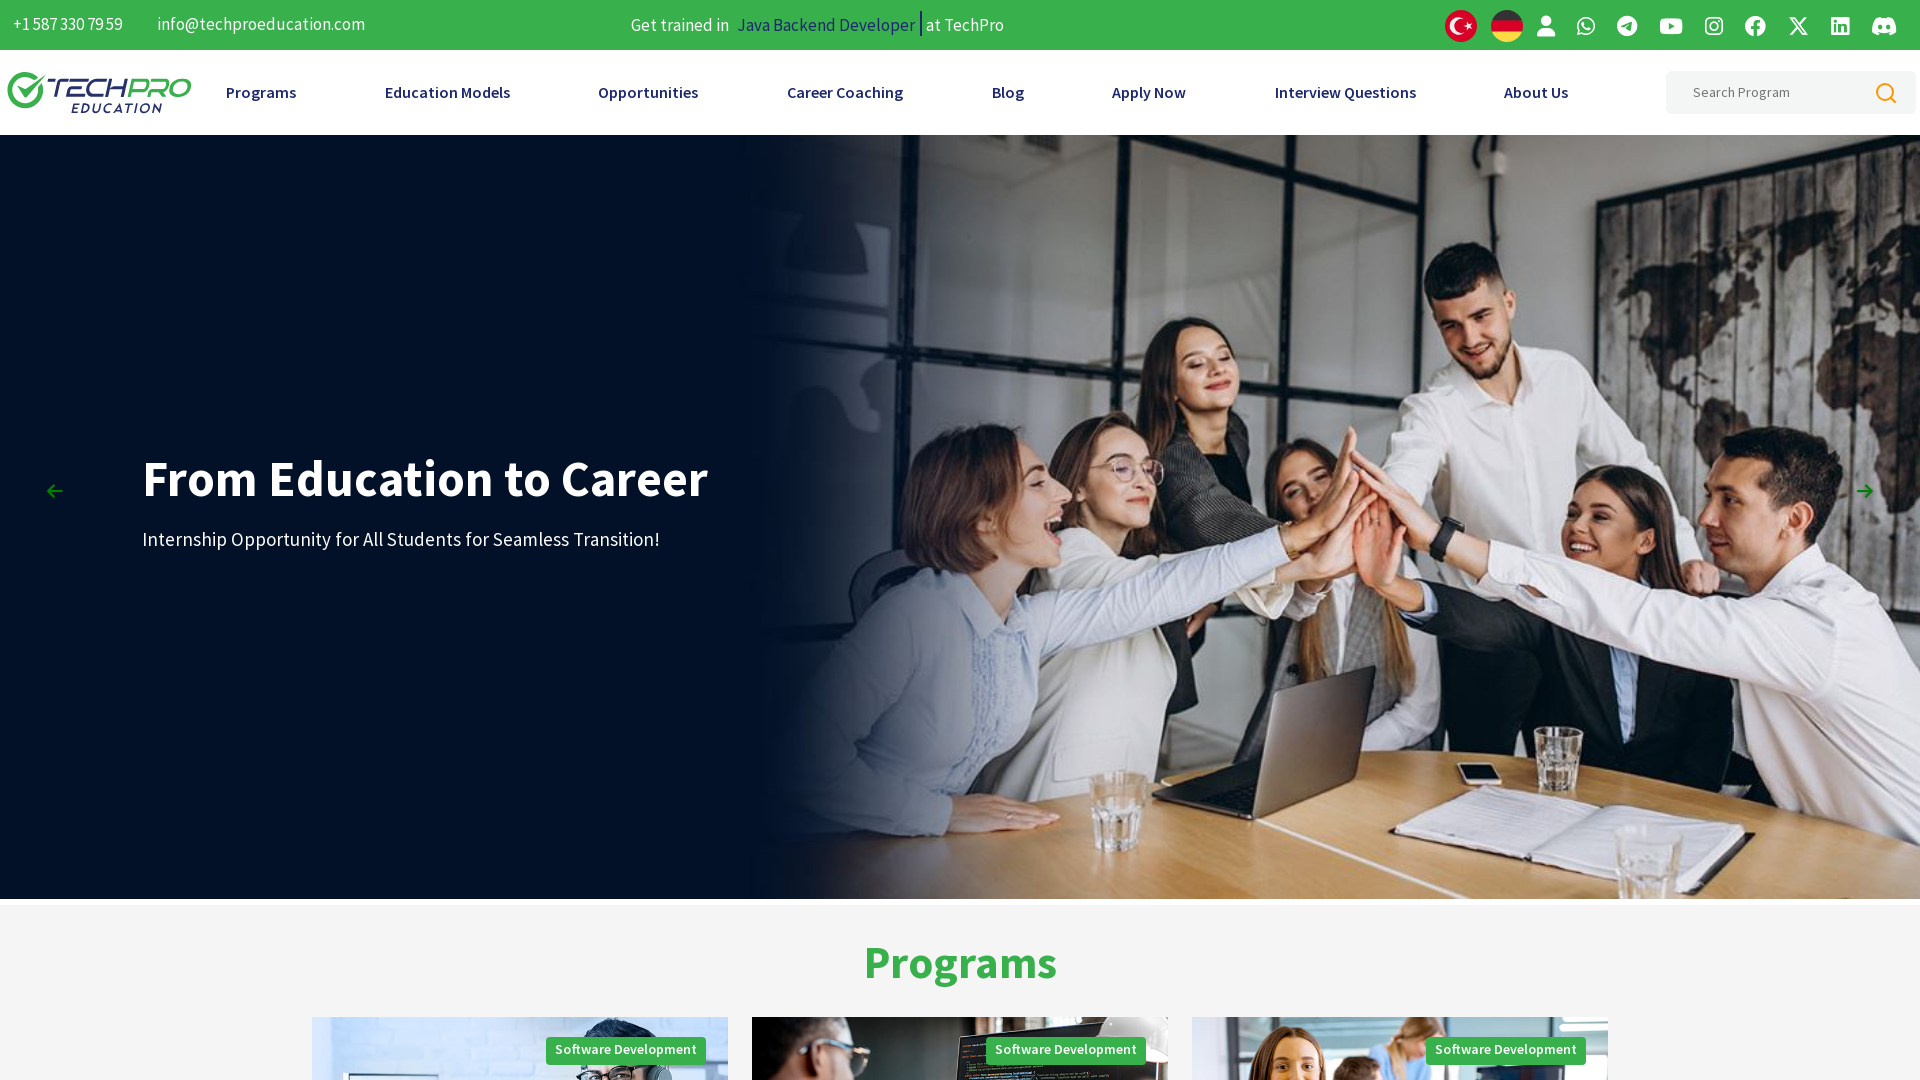

Adjusted viewport to custom size (600x600)
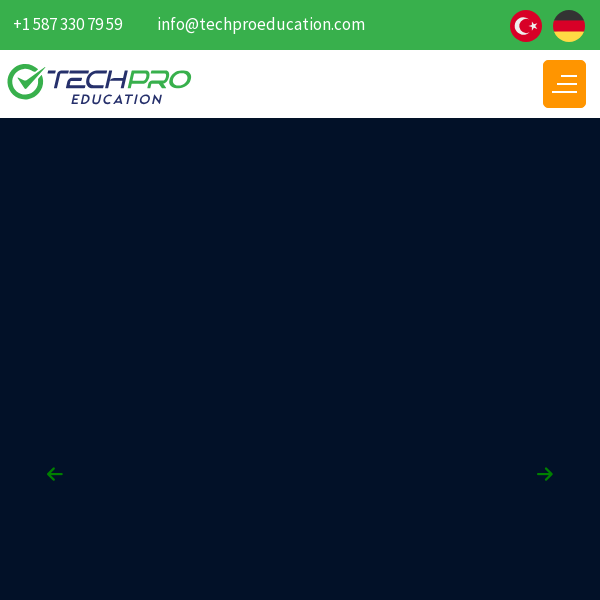

Page network activity completed
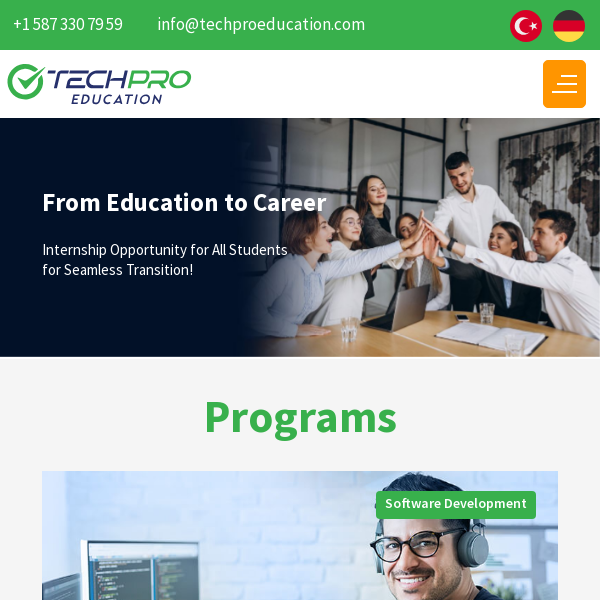

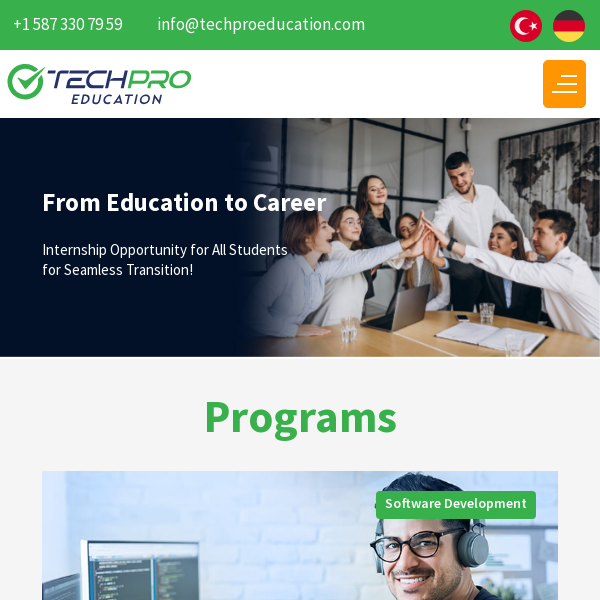